Tests mouse hover functionality on the ShopClues wholesale page by moving the cursor over a navigation element (nav_45) to trigger hover state or dropdown menu.

Starting URL: https://www.shopclues.com/wholesale.html

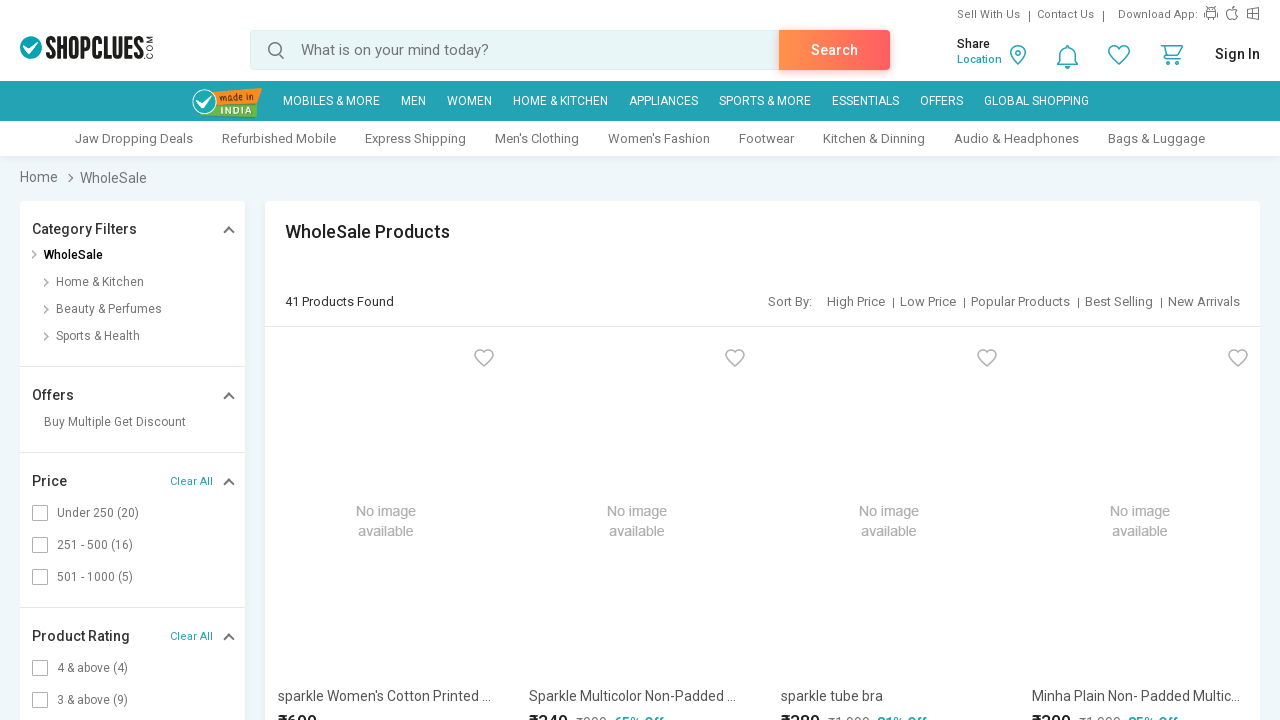

Waited for navigation element #nav_45 to be present
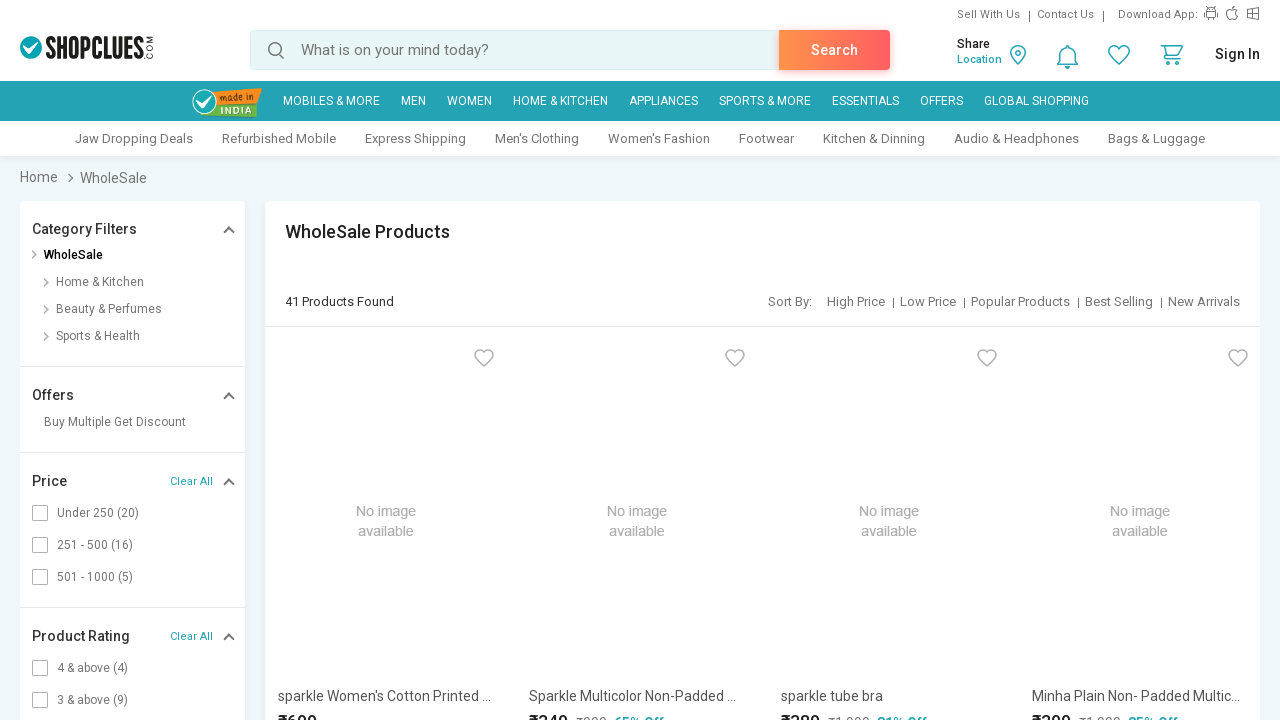

Hovered over navigation element #nav_45 to trigger hover state or dropdown menu at (764, 101) on #nav_45
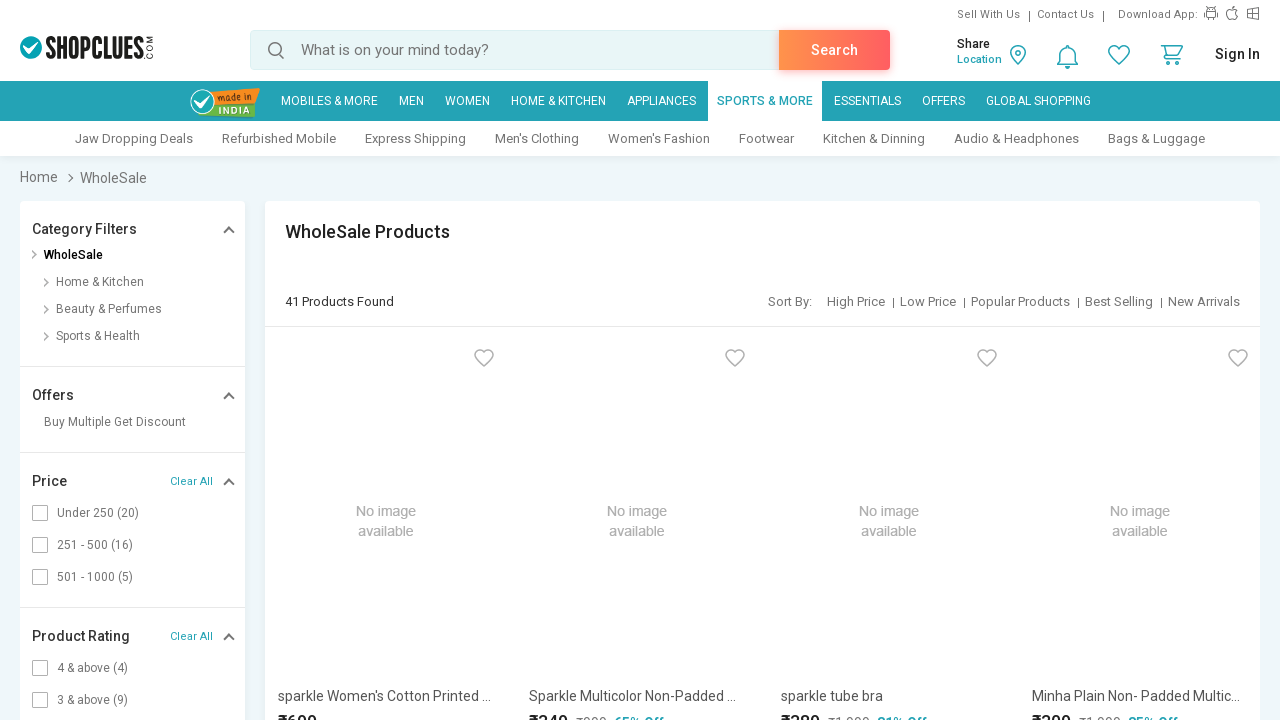

Waited 1 second to observe hover effect and dropdown menu appearance
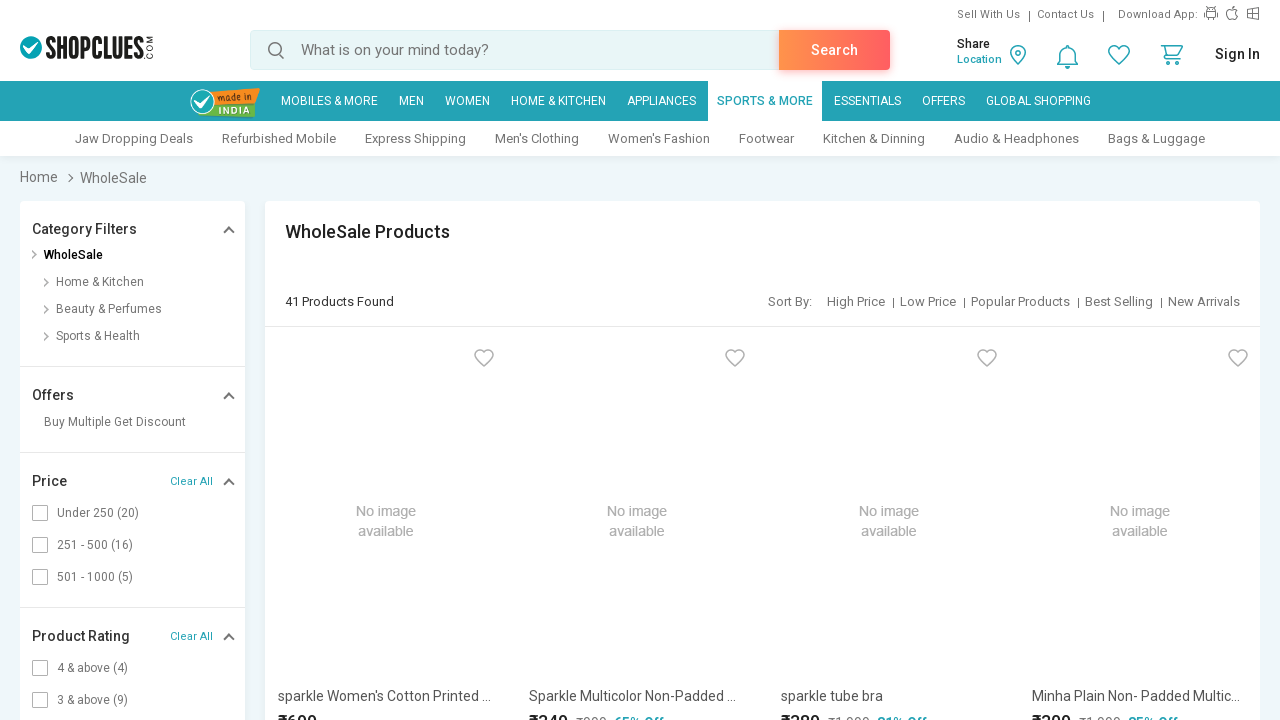

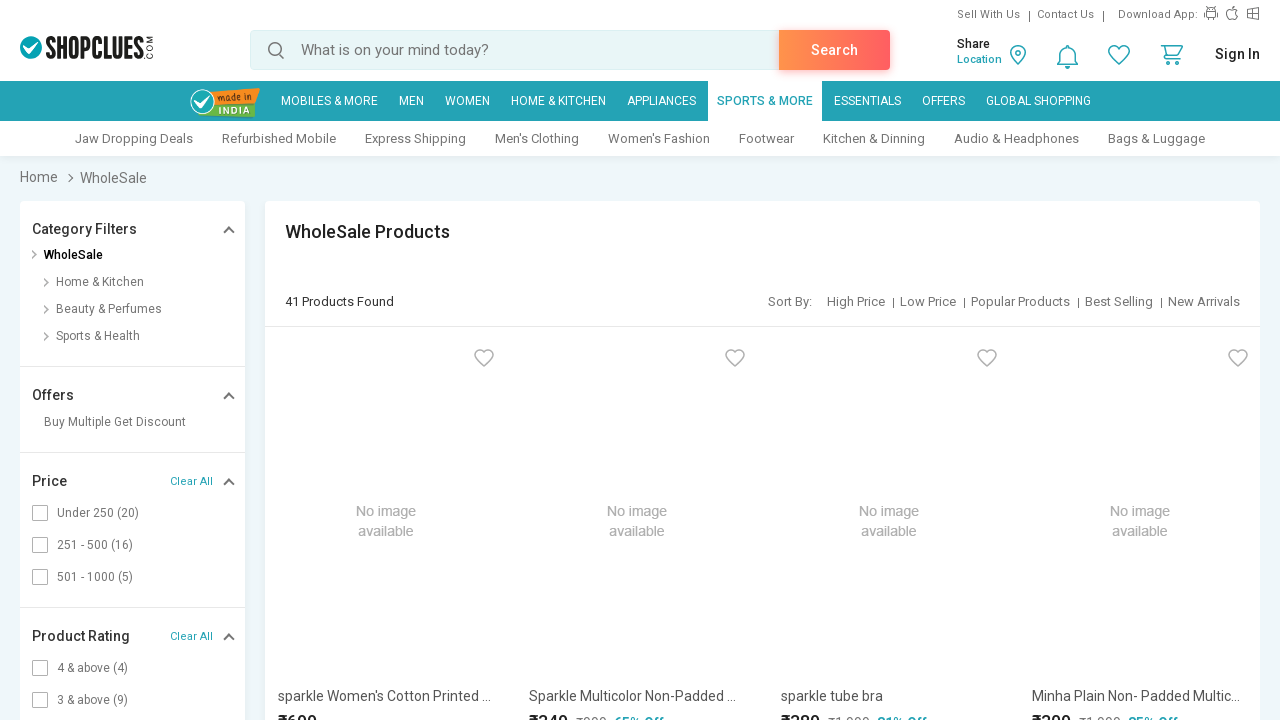